Tests dropdown selection functionality using various methods - by index, by value, and by visible text on a demo QA website

Starting URL: https://demoqa.com/select-menu

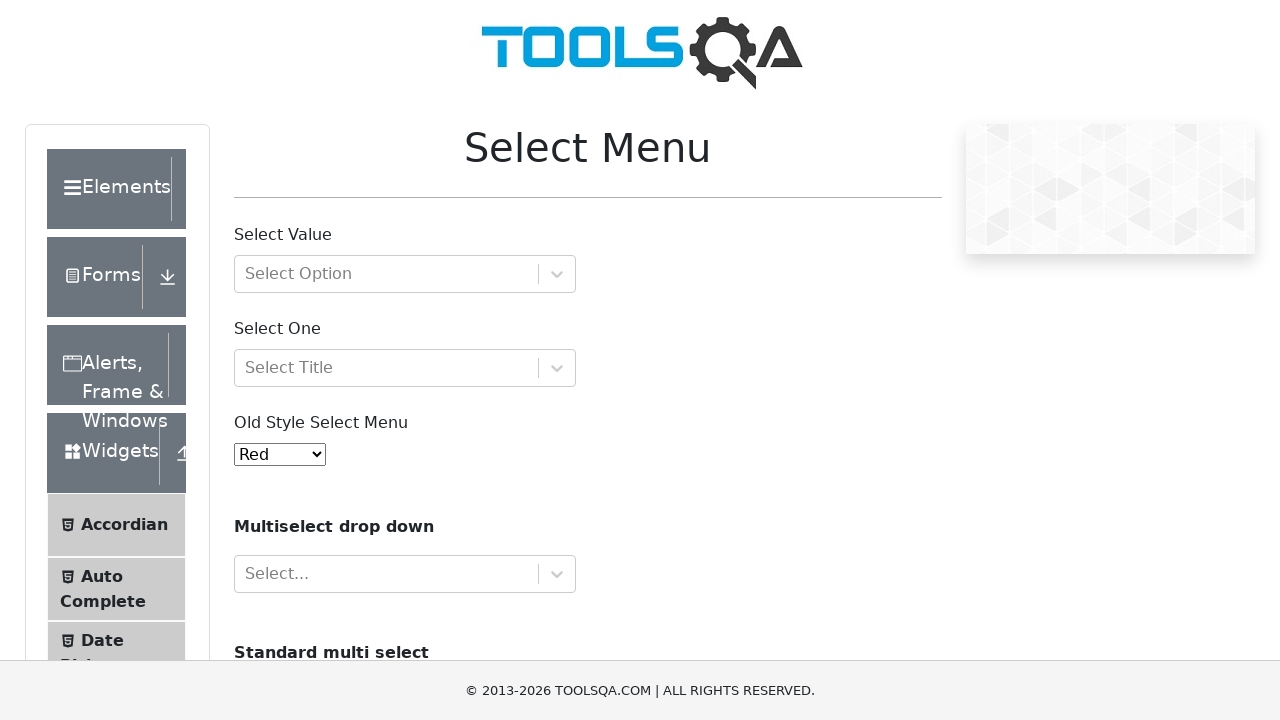

Selected 4th option by index from dropdown menu on #oldSelectMenu
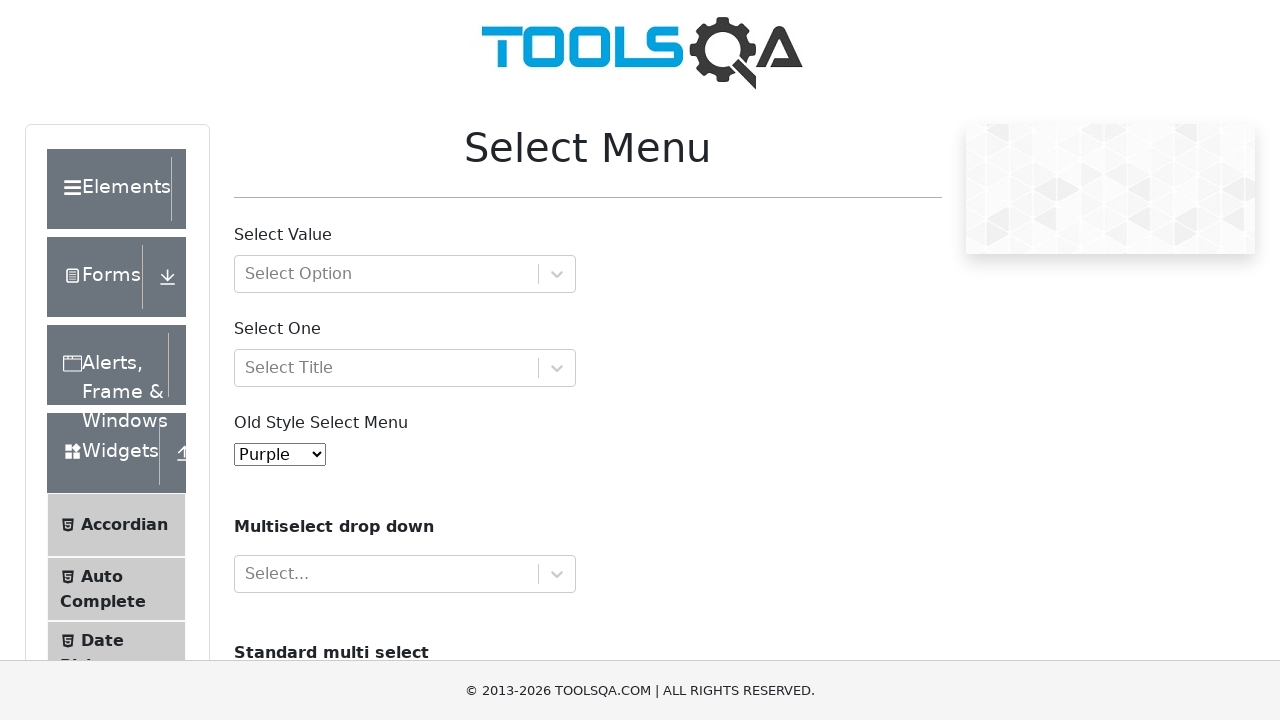

Retrieved selected option text: Purple
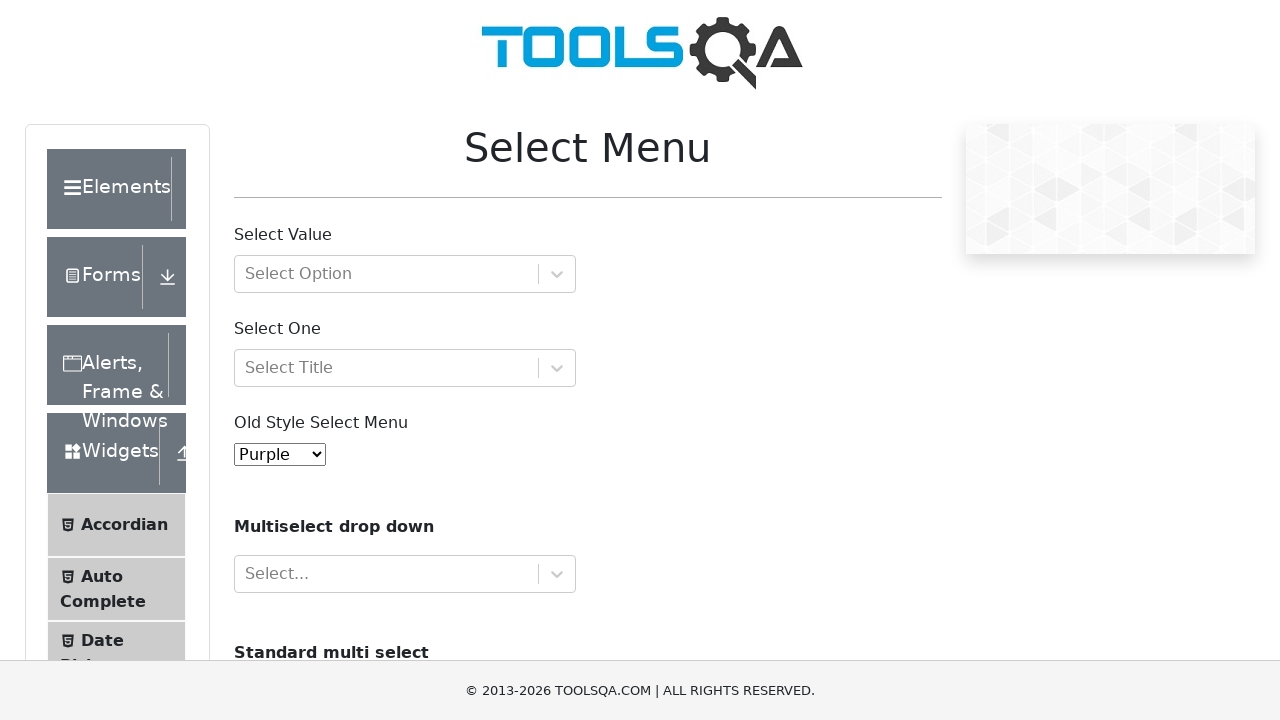

Selected 'Purple' option by visible text from dropdown menu on #oldSelectMenu
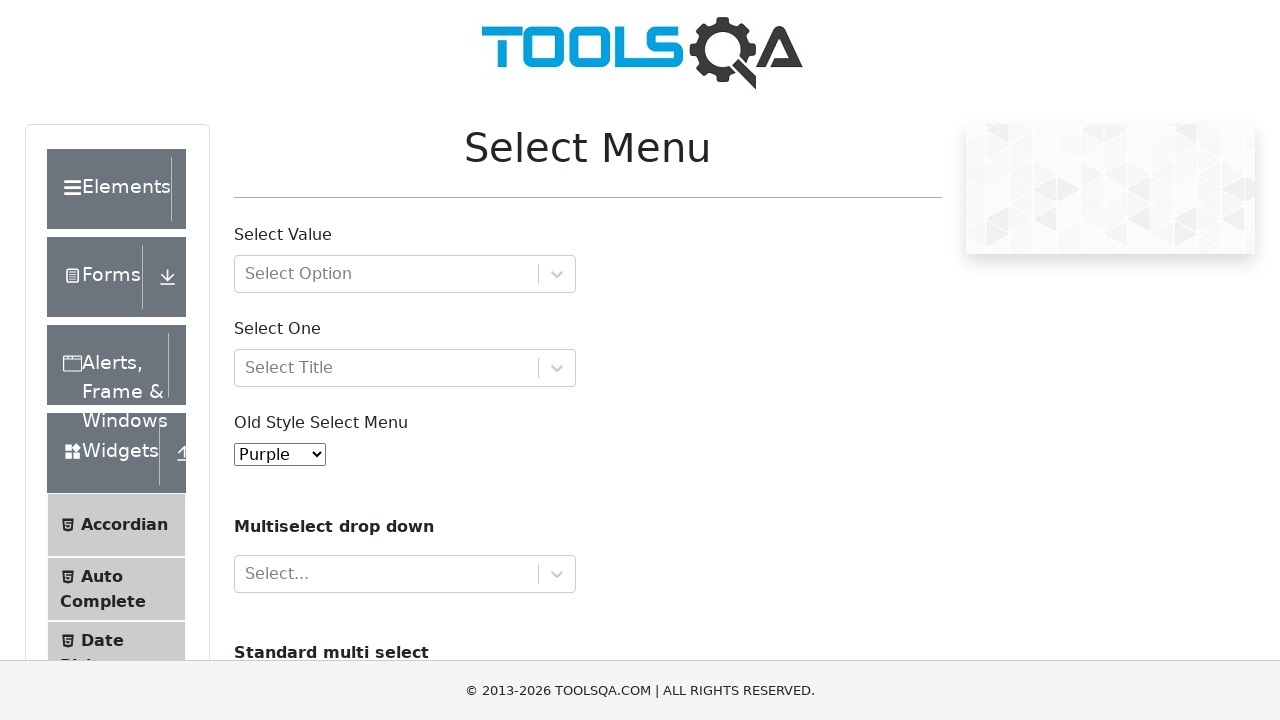

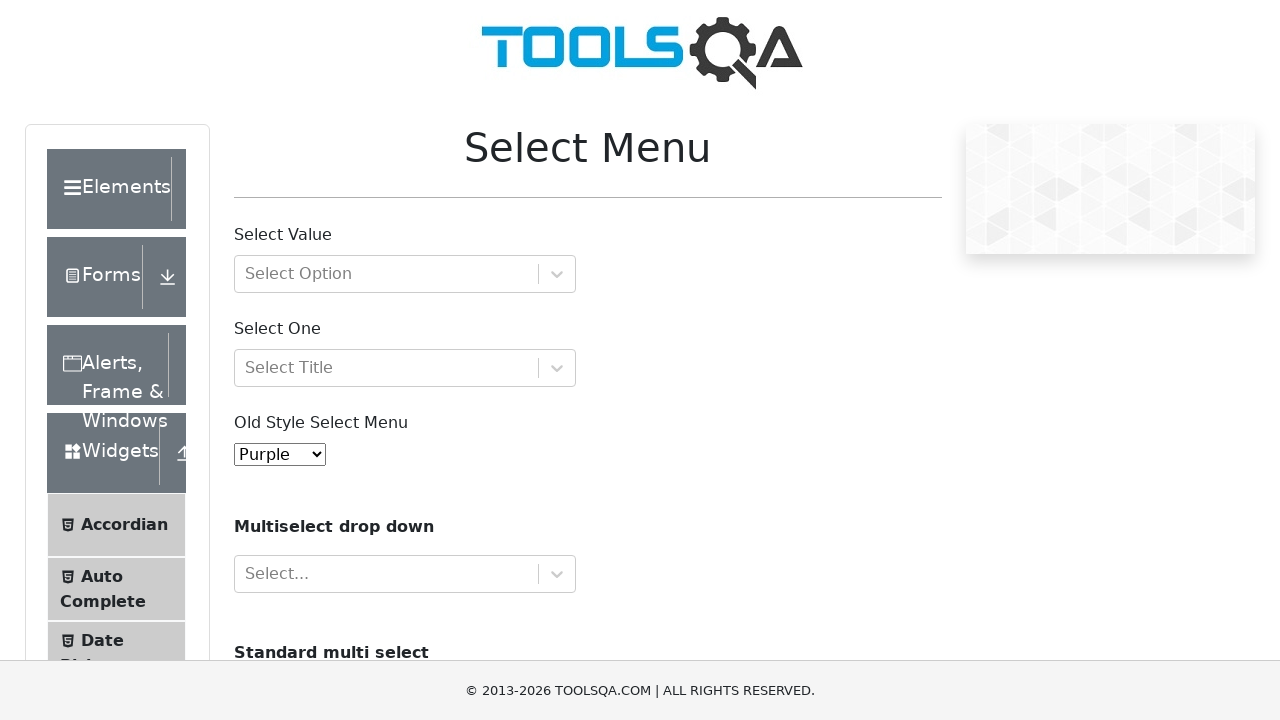